Tests form auto-fill functionality by entering first and last name into a sample HTML form and submitting it on W3Schools.

Starting URL: https://www.w3schools.com/html/html_forms.asp

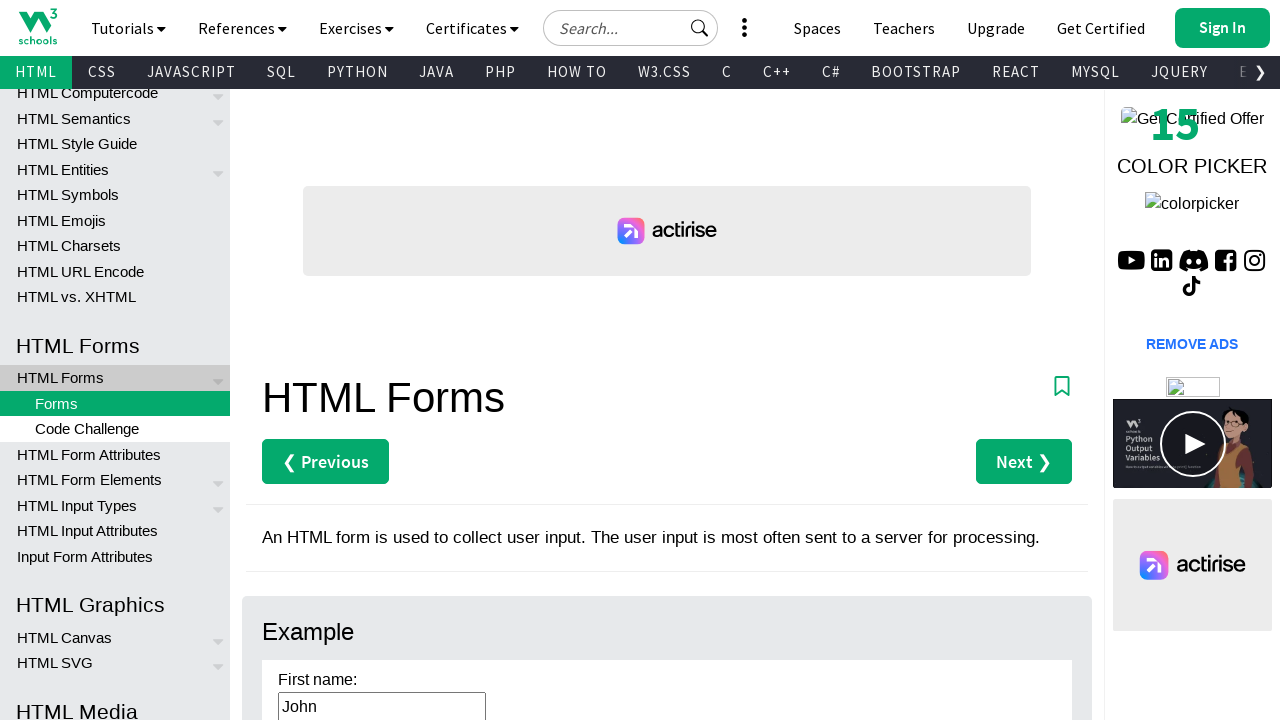

Filled first name field with 'John' on input[name='firstname']
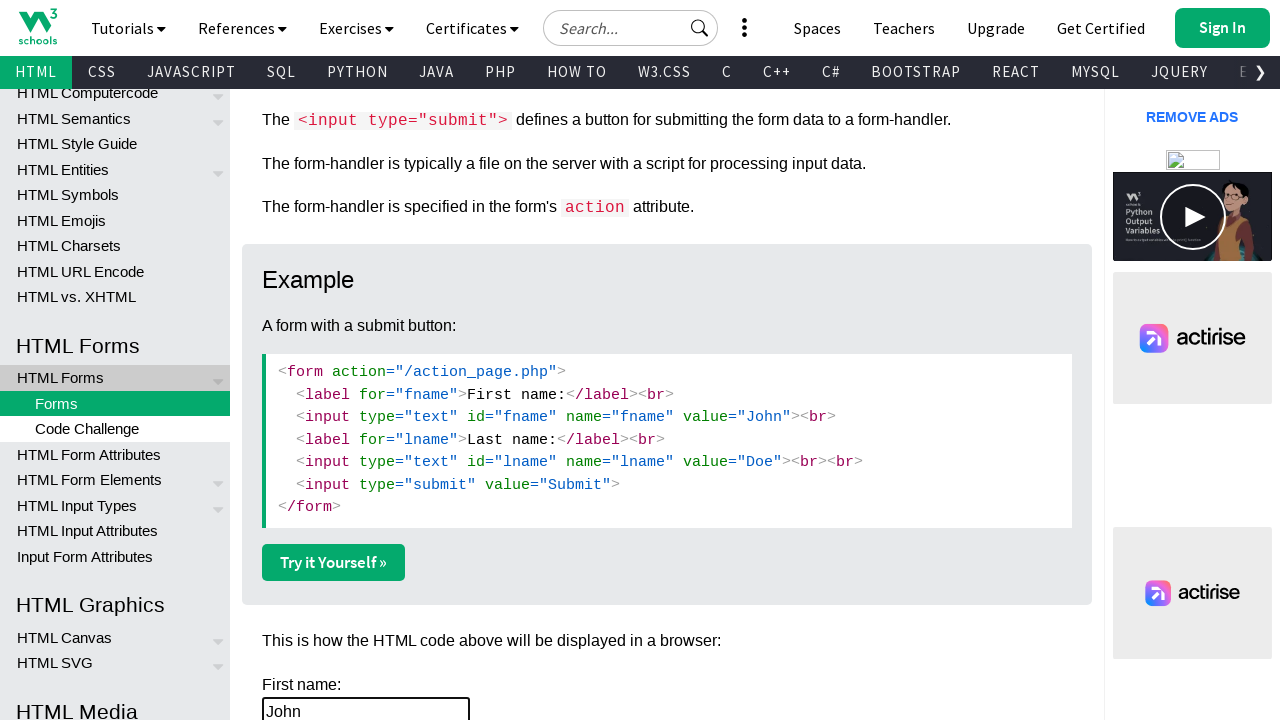

Filled last name field with 'Doe' on input[name='lastname']
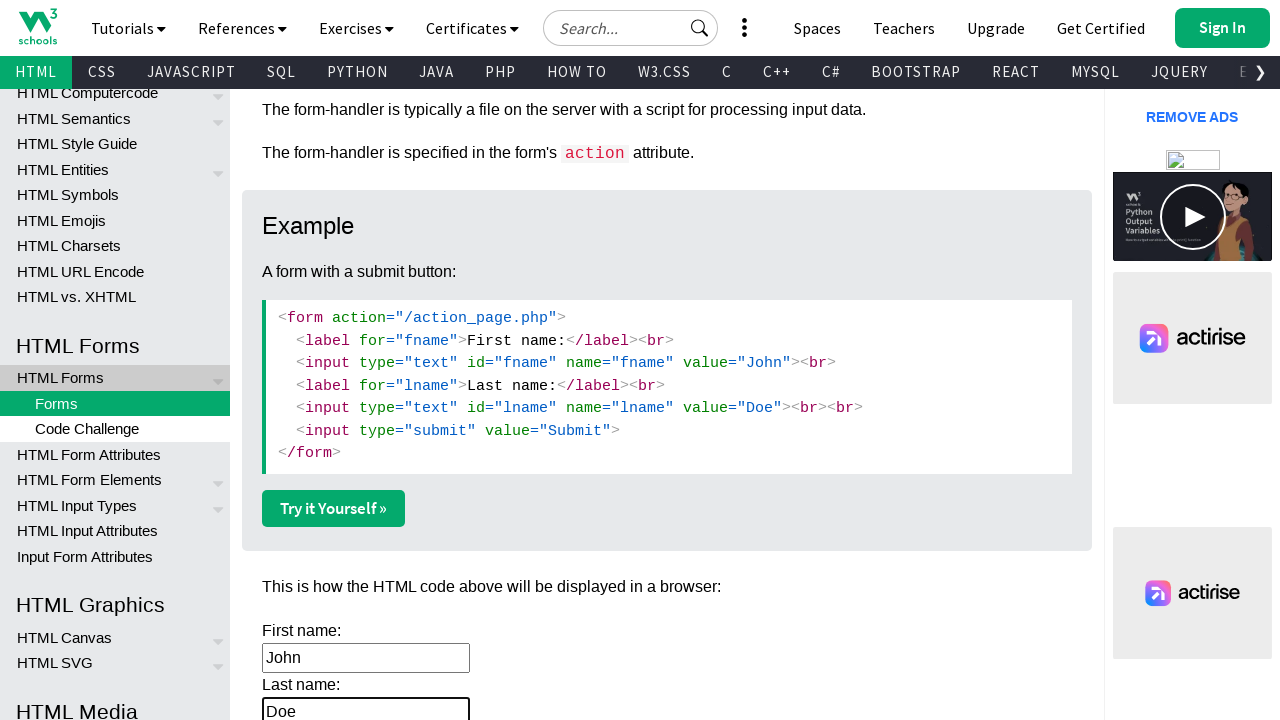

Clicked submit button to submit the form at (311, 360) on form[action='/action_page.php'] input[type='submit']
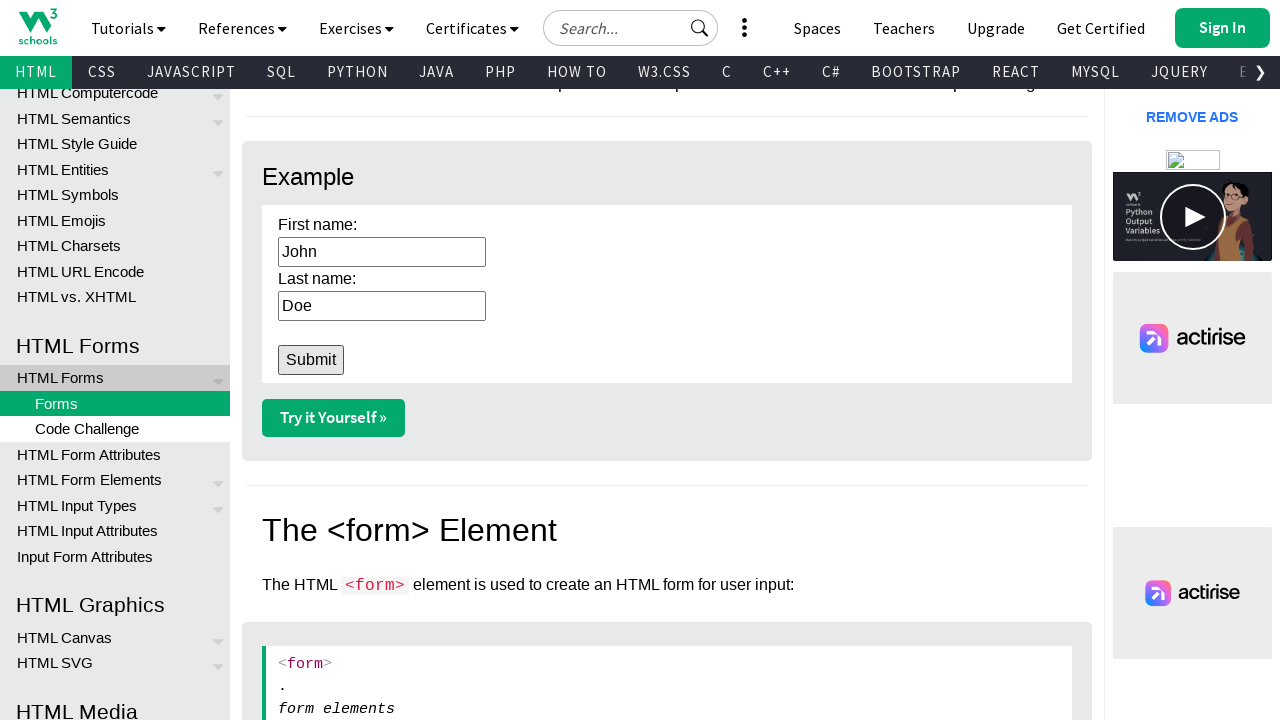

Form submission completed and page loaded
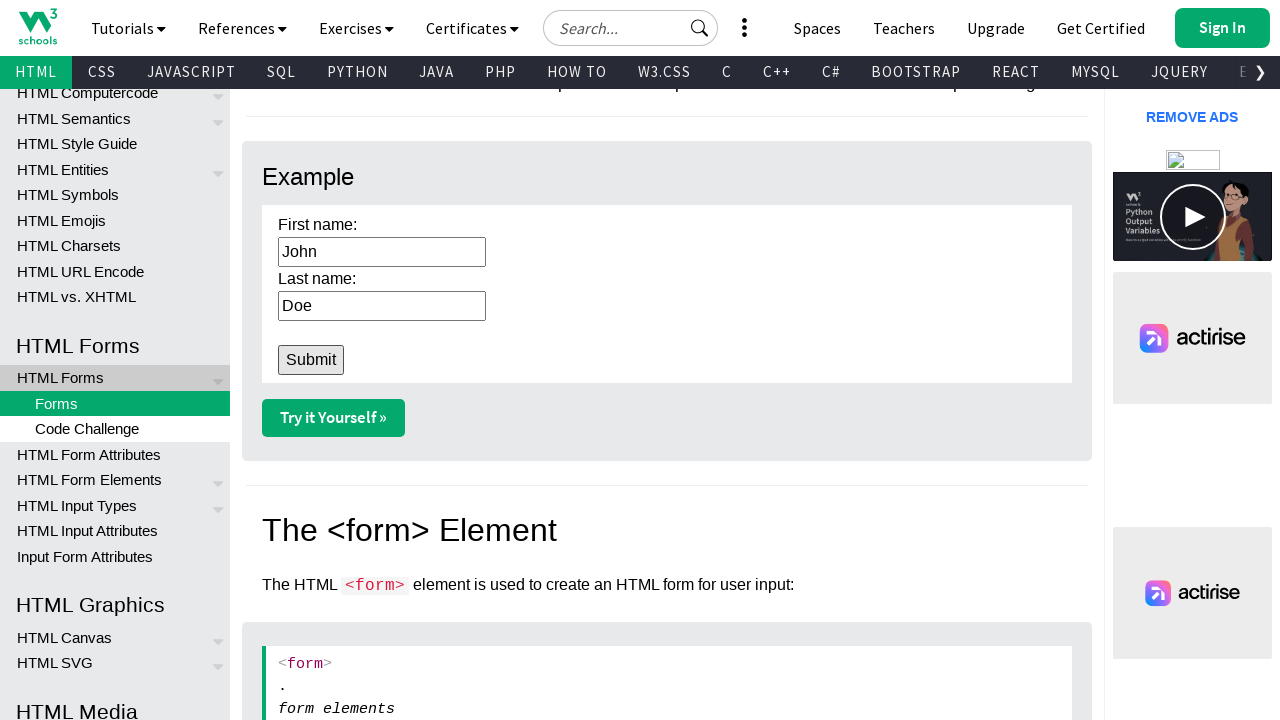

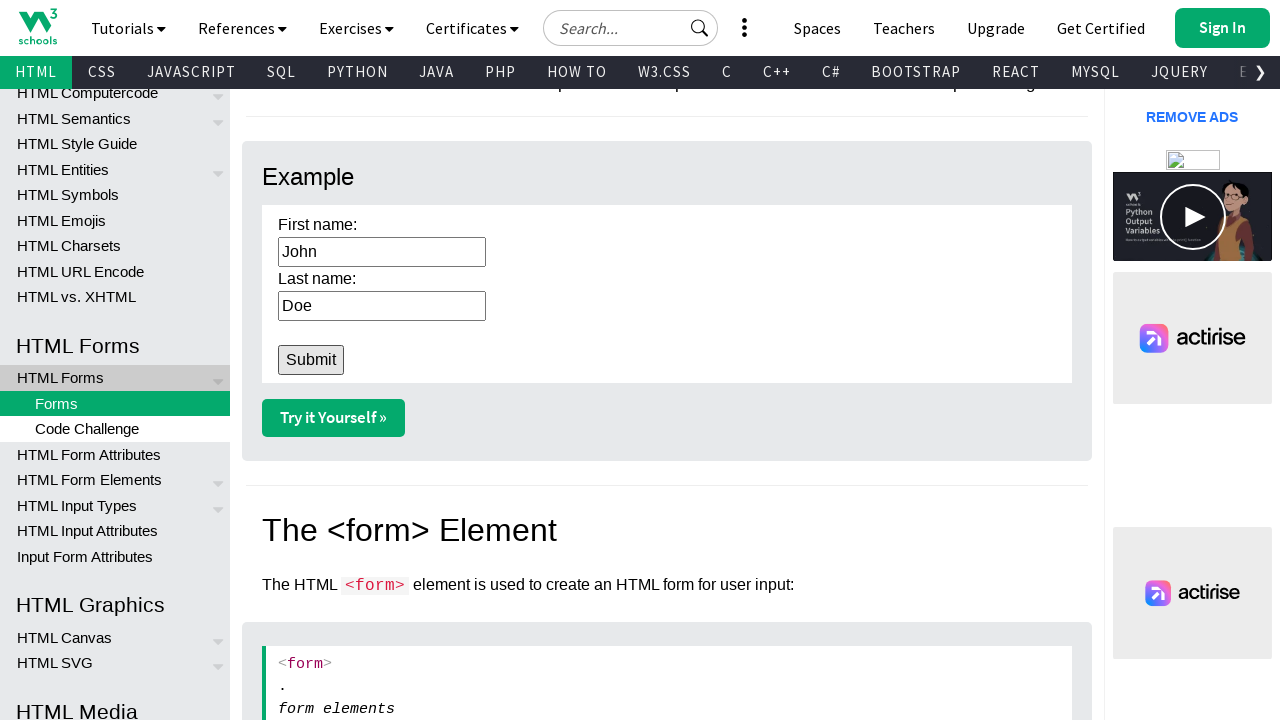